Tests handling a timed alert that appears after a delay by accepting it

Starting URL: https://demoqa.com/alerts

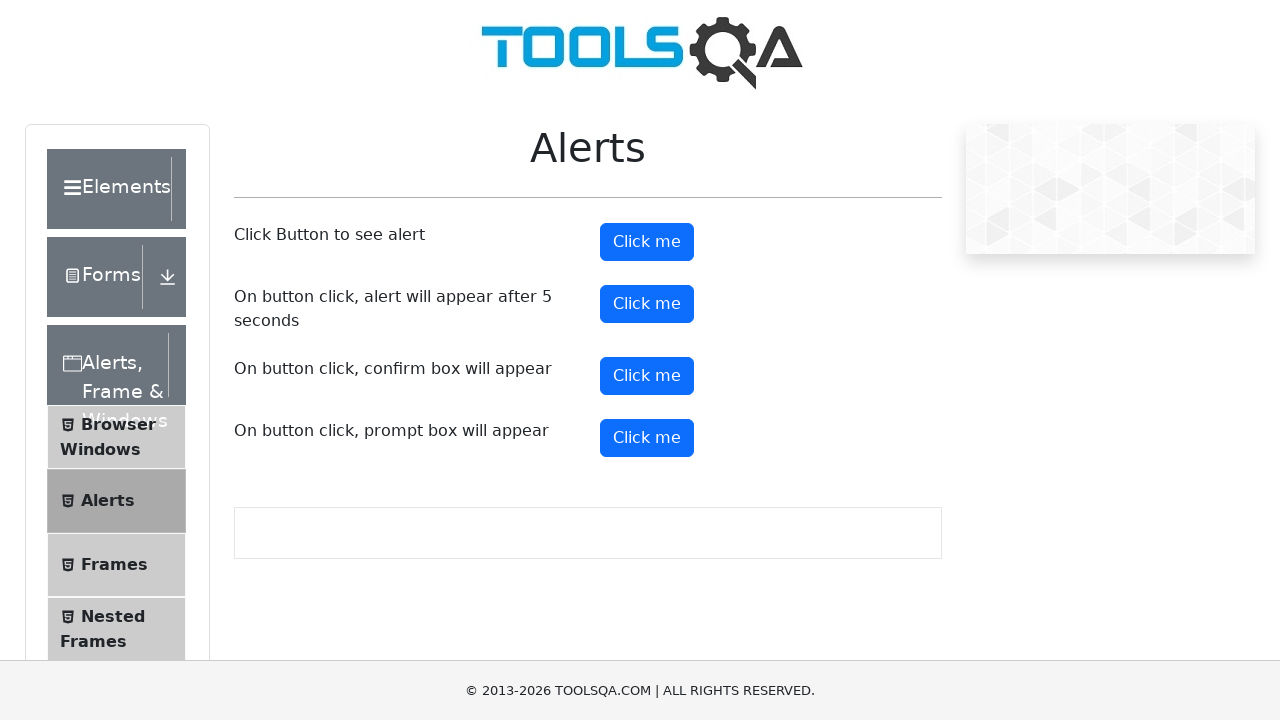

Set up dialog handler to automatically accept alerts
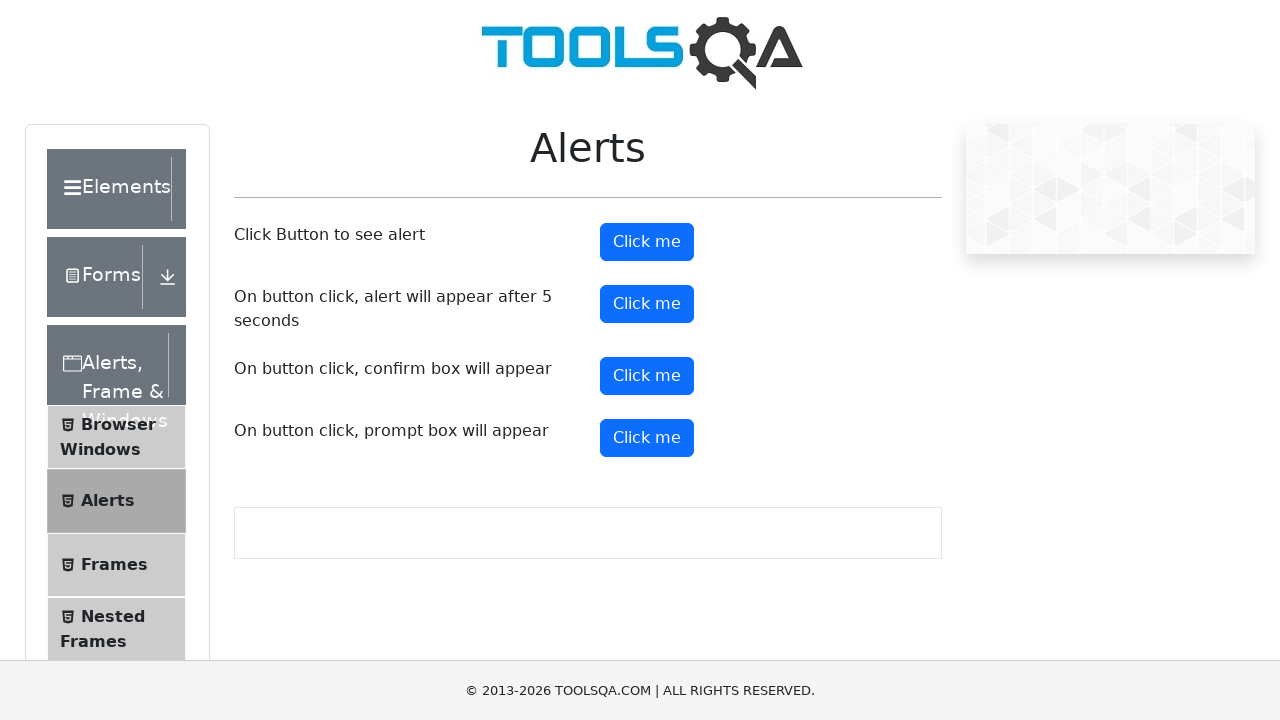

Clicked the timer alert button to trigger the delayed alert at (647, 304) on xpath=//button[@id='timerAlertButton']
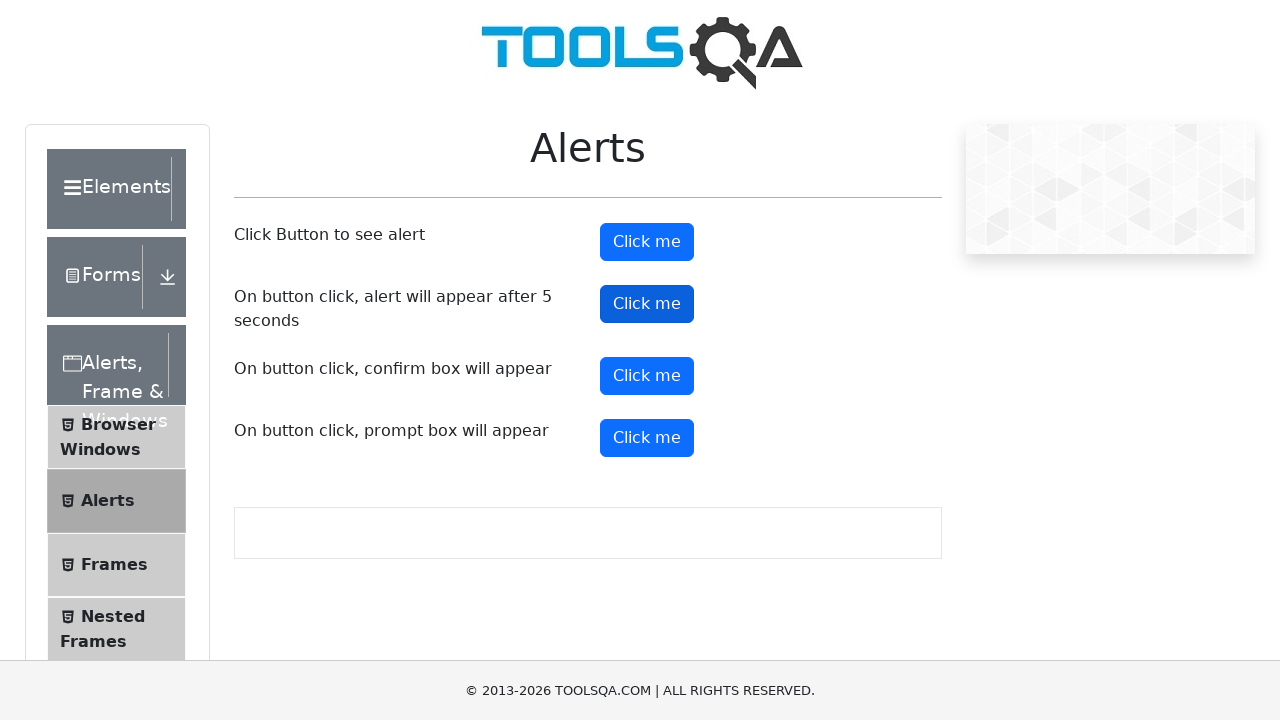

Waited 6 seconds for the timed alert to appear and be handled
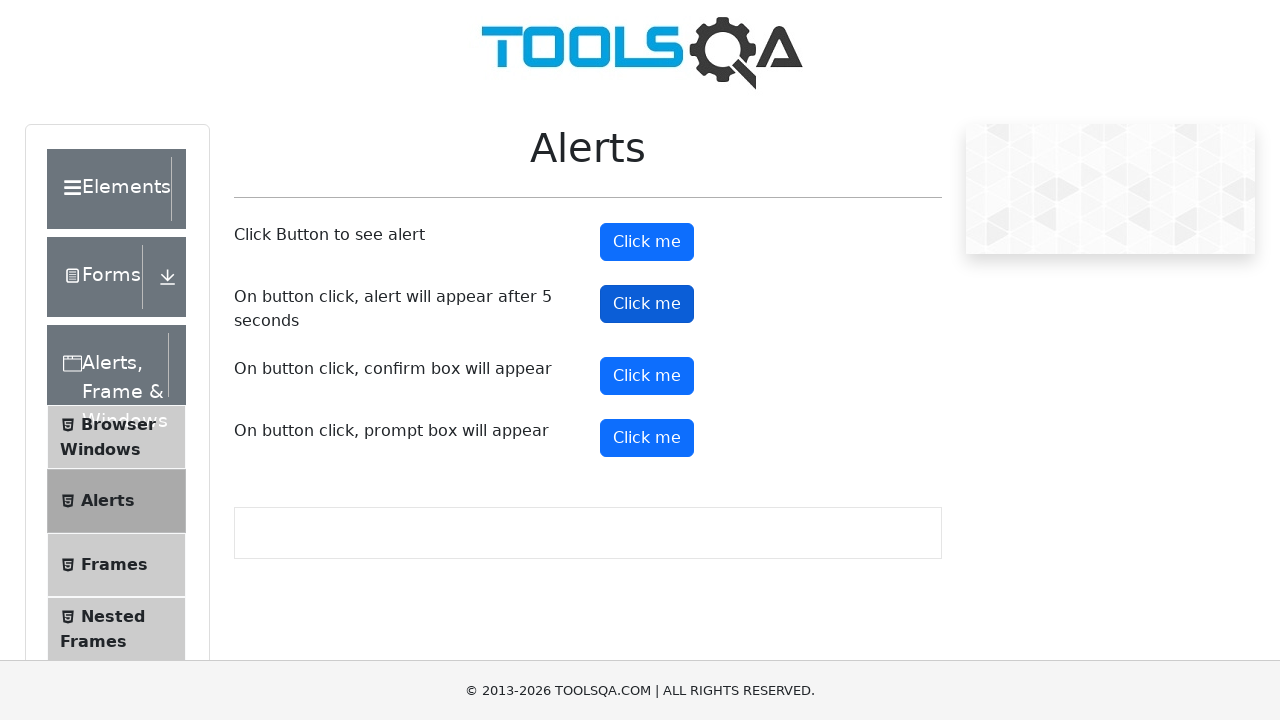

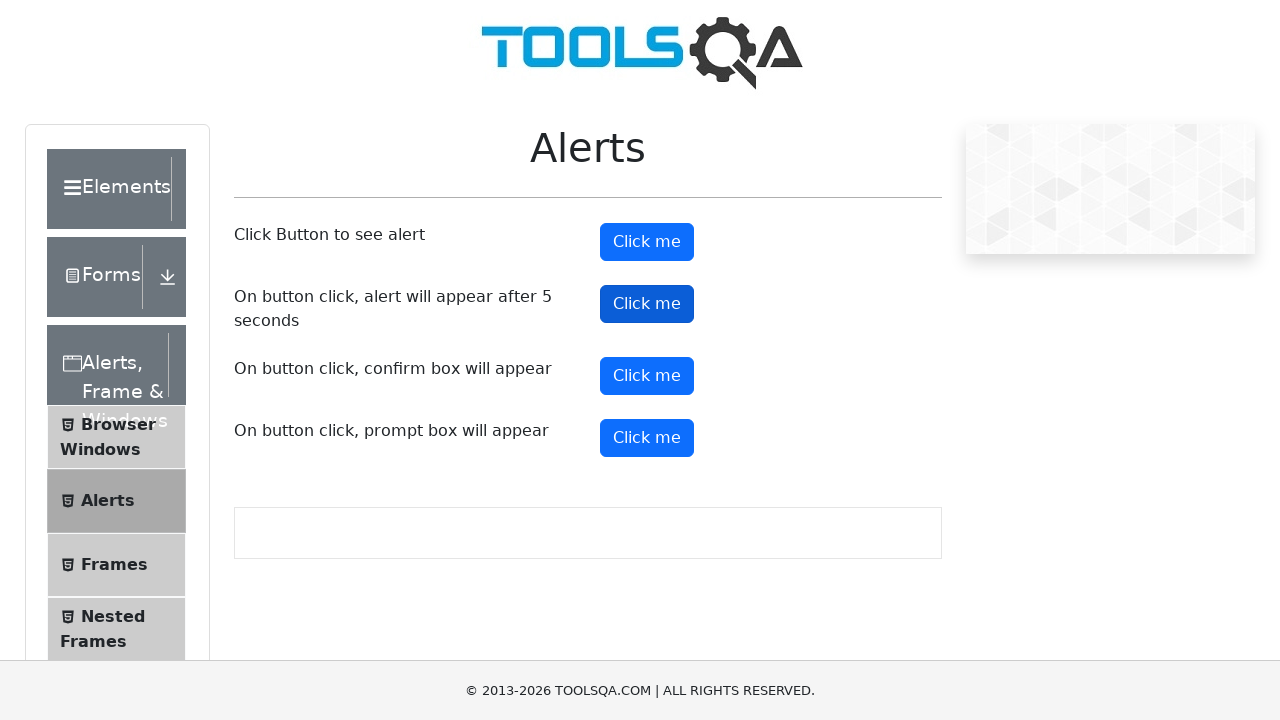